Tests a math challenge form by reading a value from the page, calculating log(|12*sin(x)|), entering the result, checking required checkboxes, and submitting the form.

Starting URL: http://suninjuly.github.io/math.html

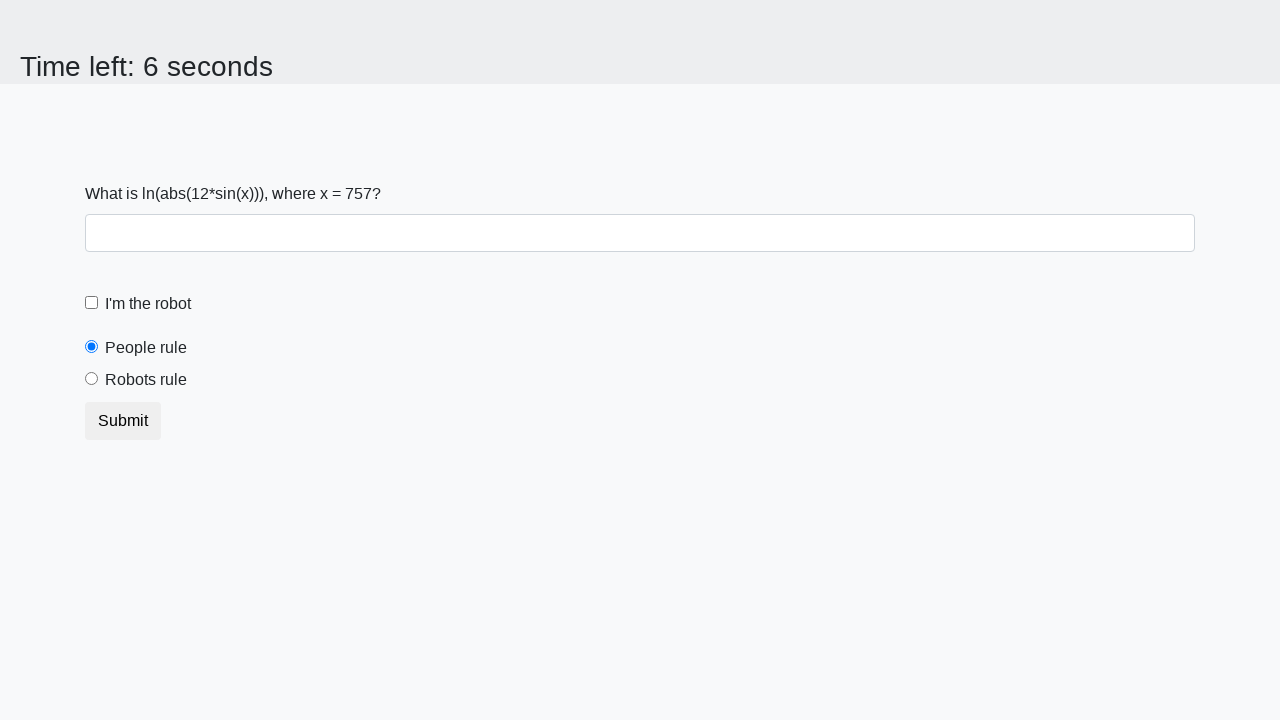

Located and read x value from #input_value element
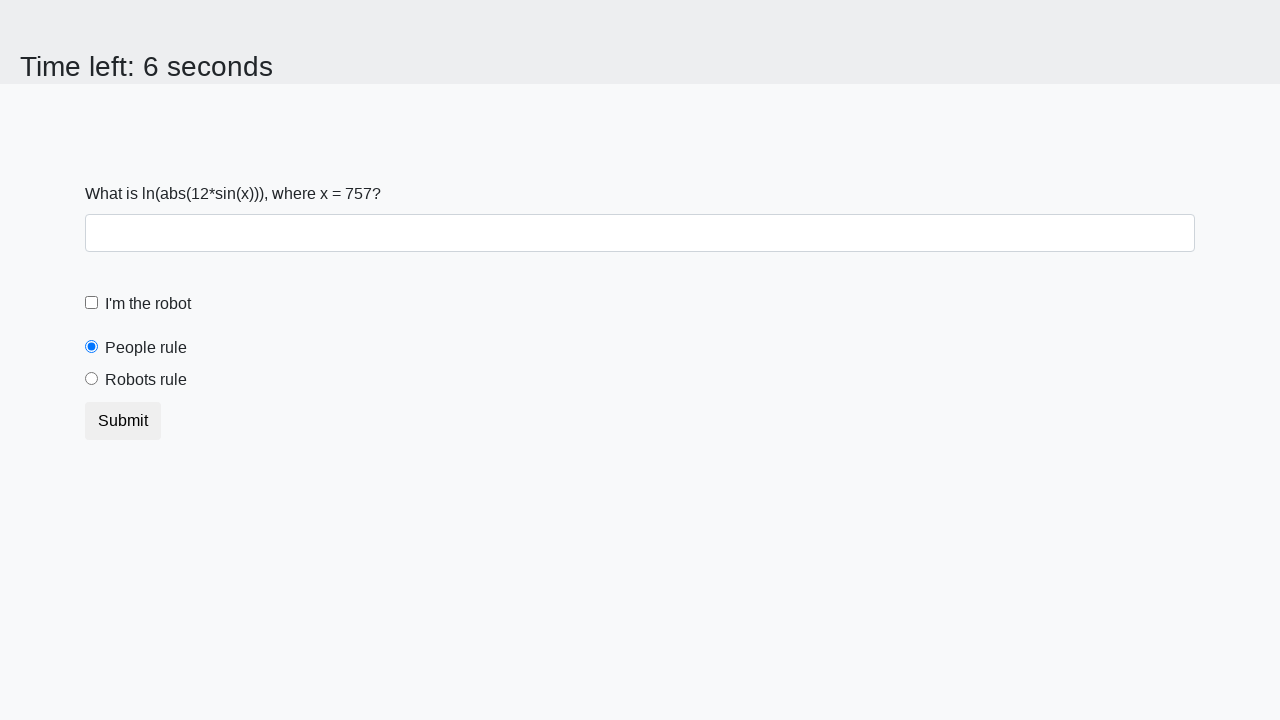

Calculated result: log(|12*sin(757)|) = 0.39350018017710553
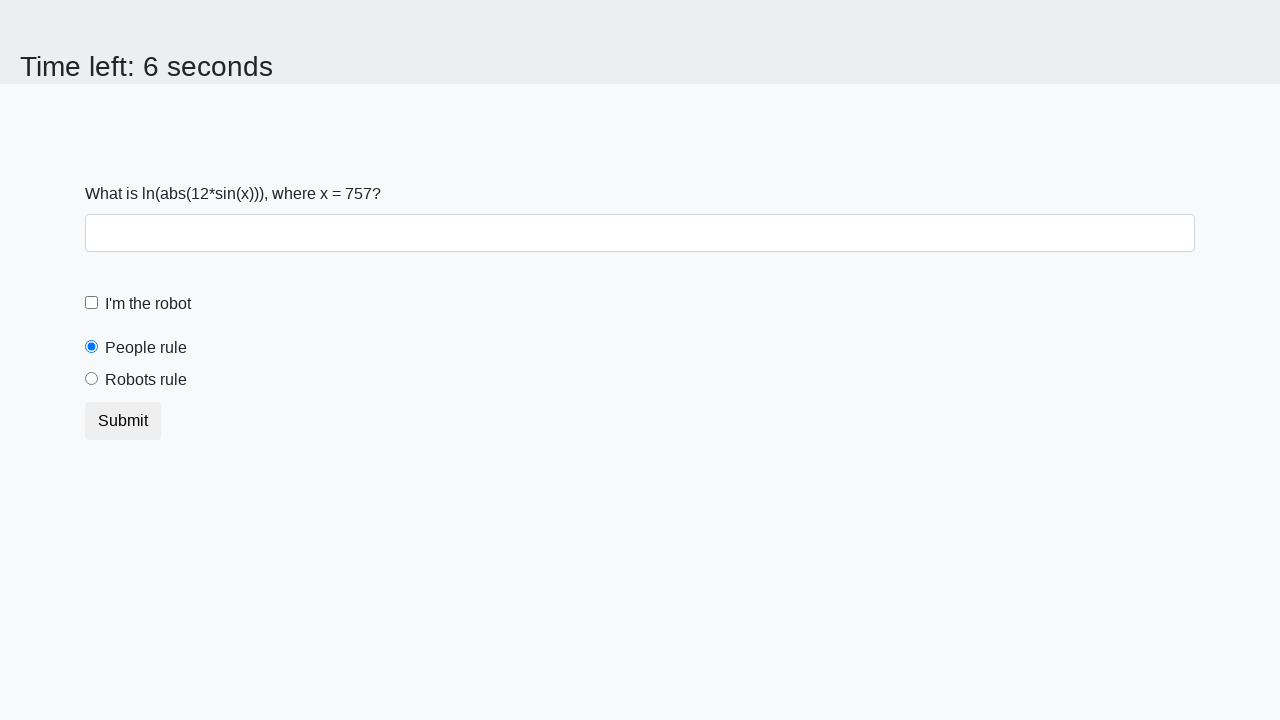

Filled answer field with calculated value: 0.39350018017710553 on #answer
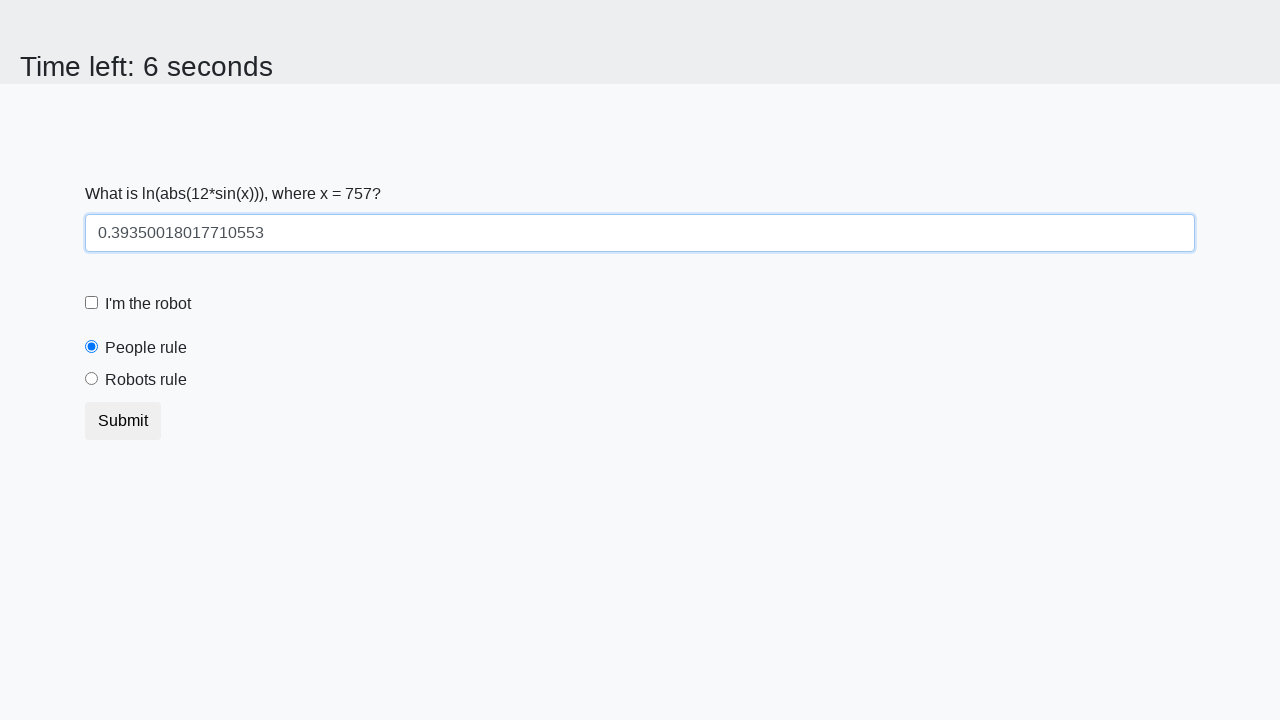

Checked the robot checkbox at (92, 303) on #robotCheckbox
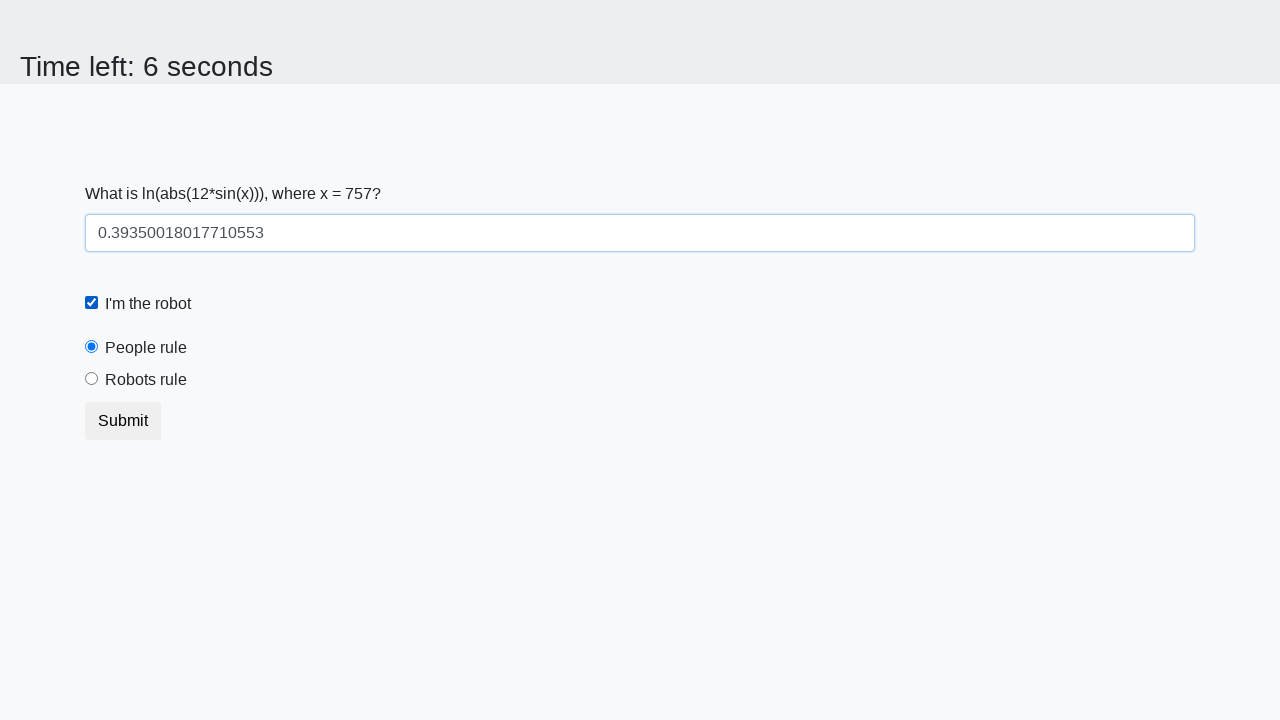

Checked the robots rule checkbox at (92, 379) on #robotsRule
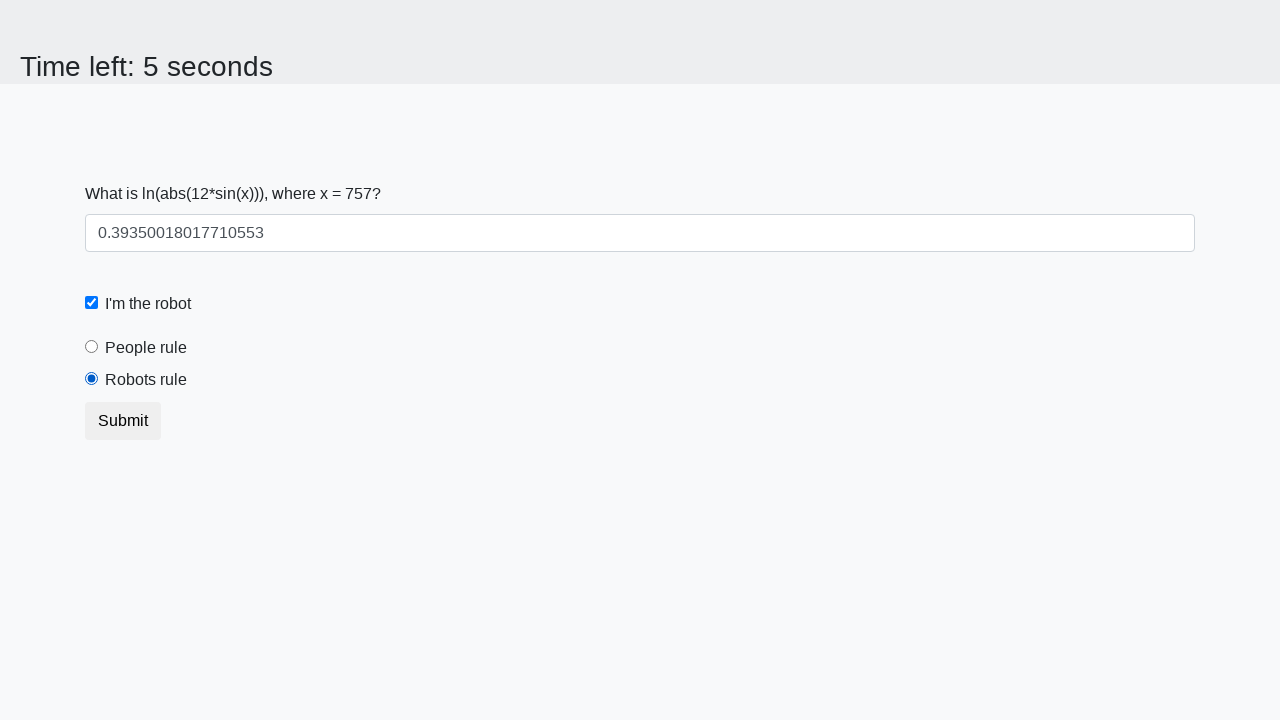

Clicked the submit button to complete the form at (123, 421) on button.btn
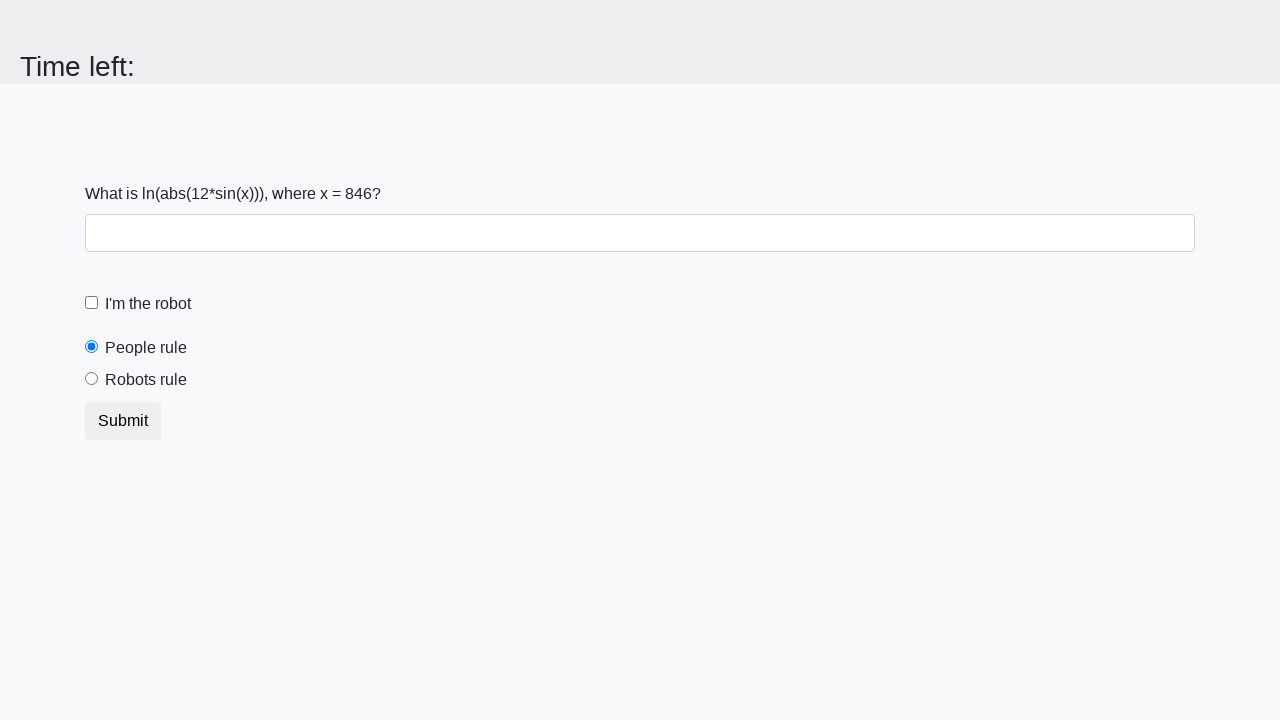

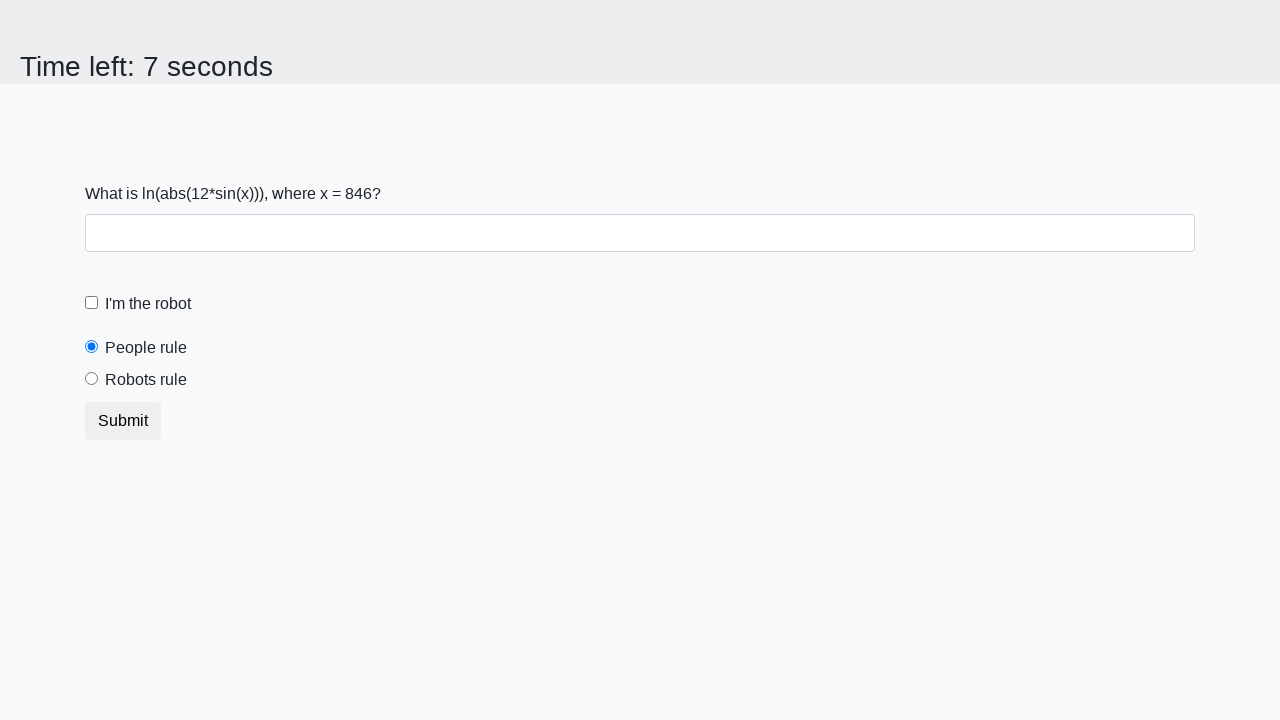